Tests calculator division operation with values 1 and 1, checks integer select checkbox.

Starting URL: https://testsheepnz.github.io/BasicCalculator

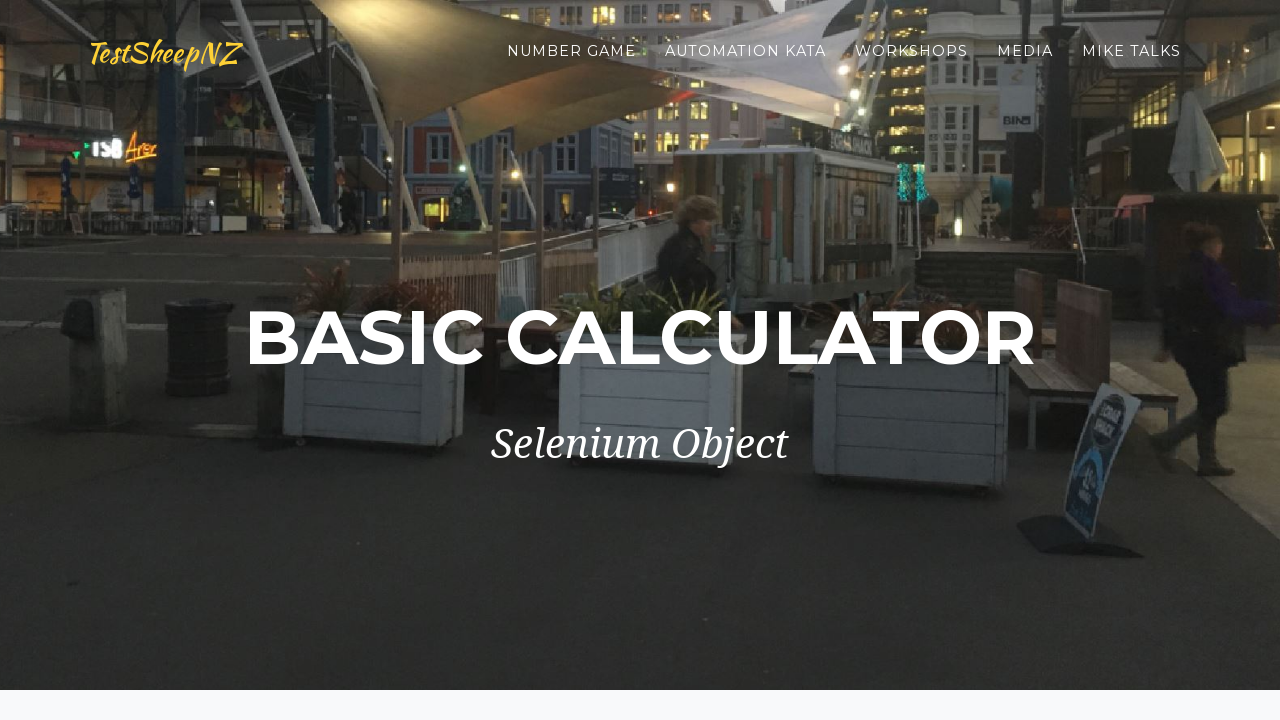

Selected build version 0 on #selectBuild
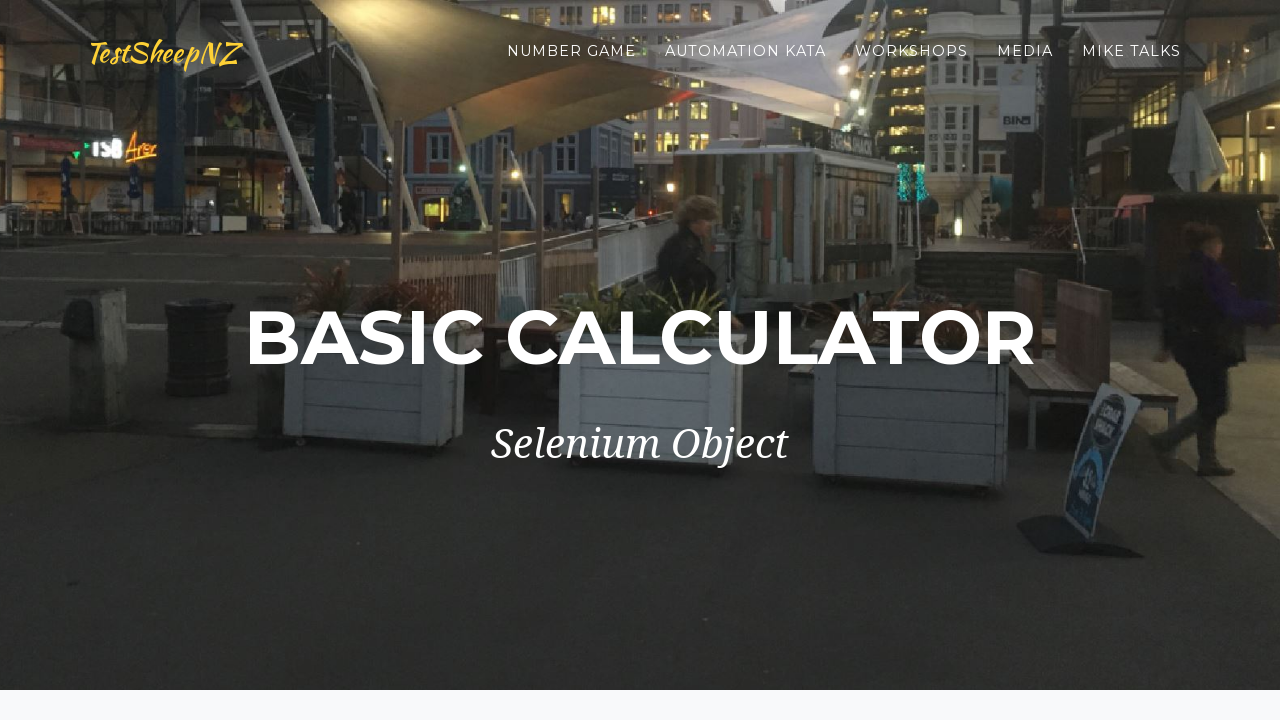

Filled first number field with 1 on #number1Field
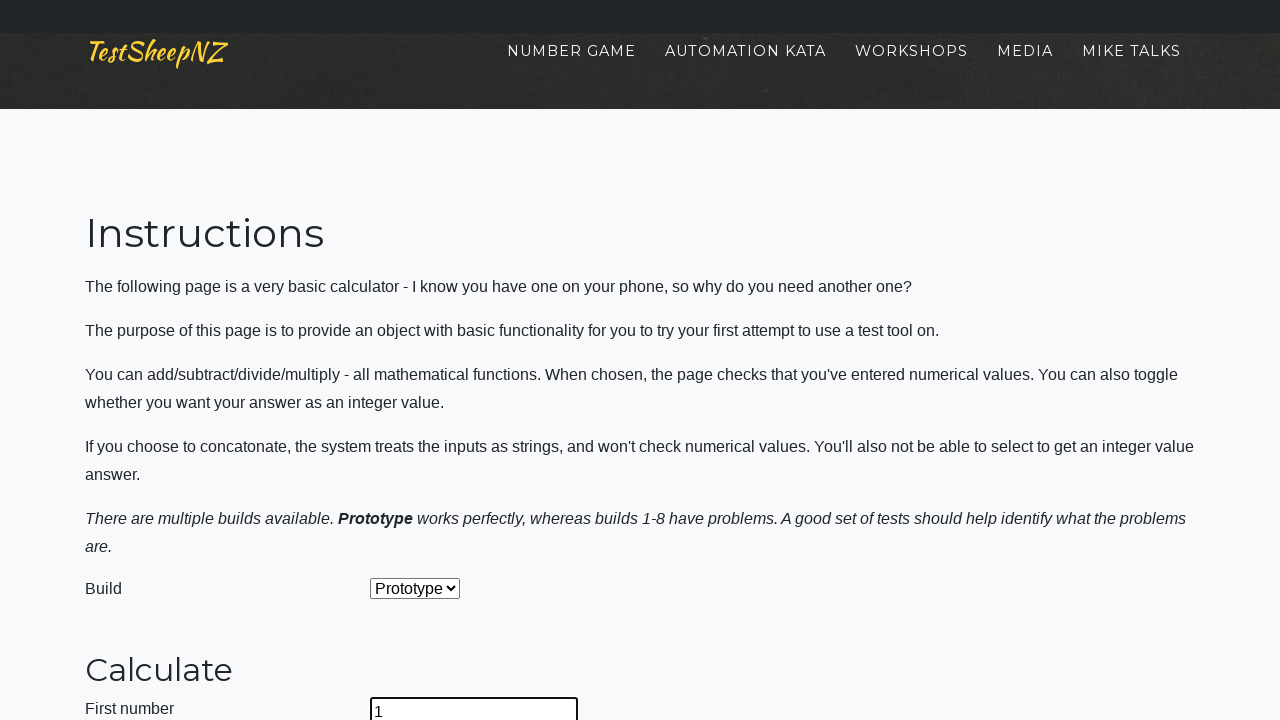

Filled second number field with 1 on #number2Field
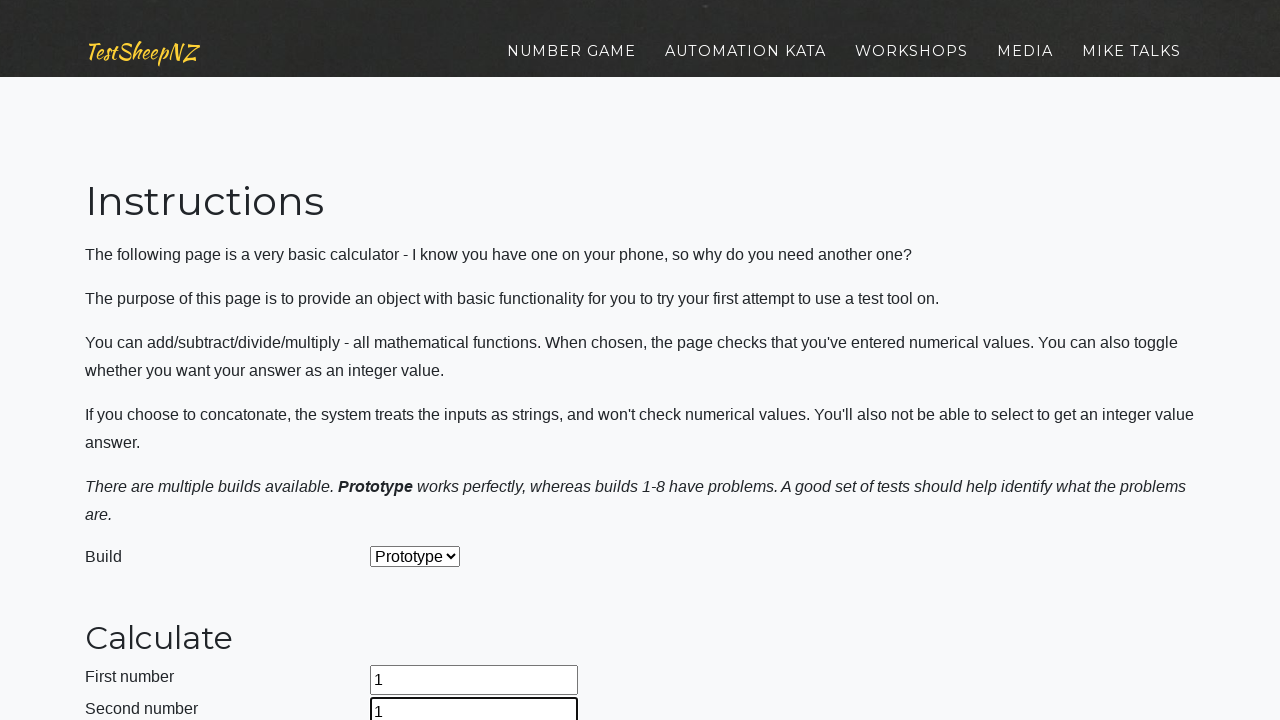

Selected division operation from dropdown on #selectOperationDropdown
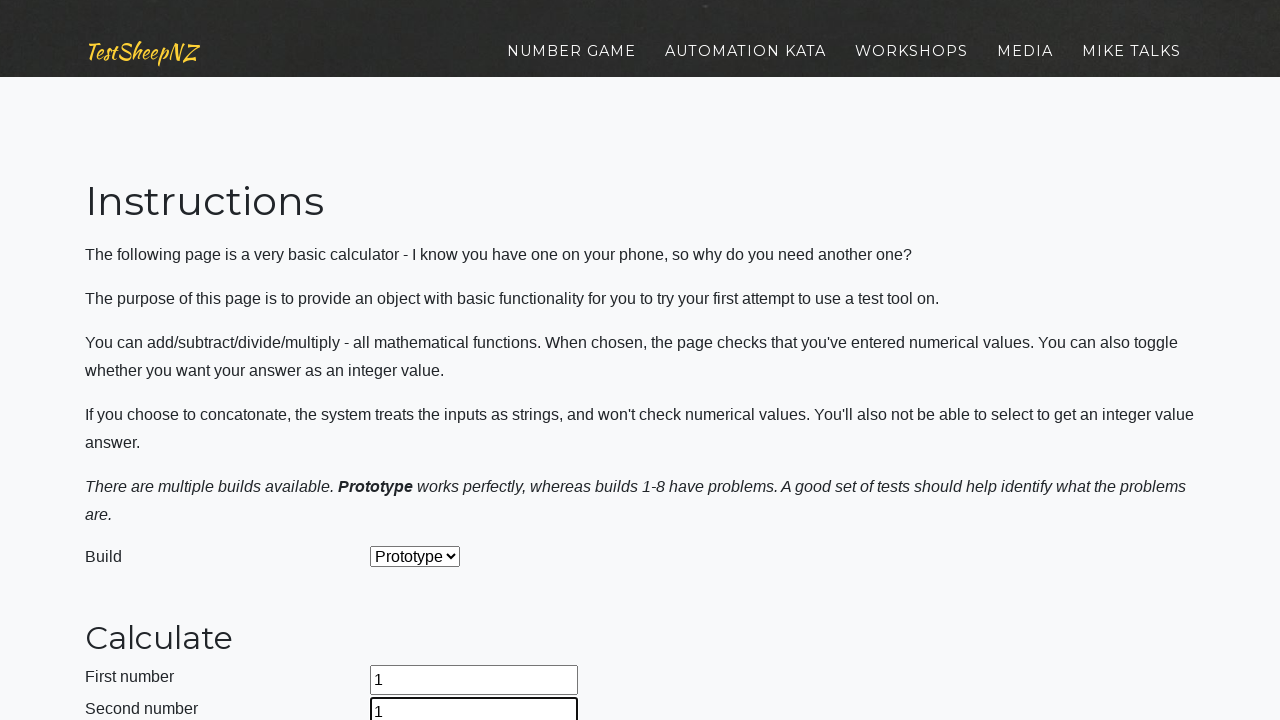

Clicked calculate button to perform division 1 ÷ 1 at (422, 361) on #calculateButton
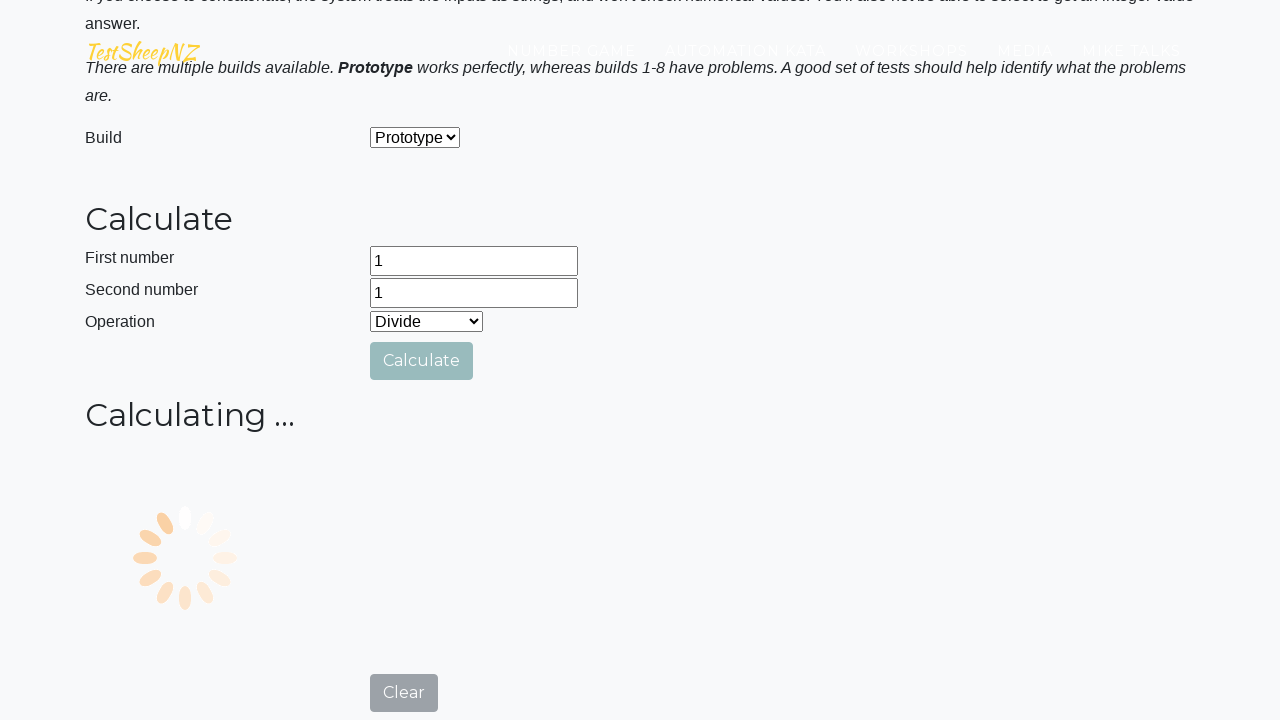

Checked integer select checkbox at (376, 714) on #integerSelect
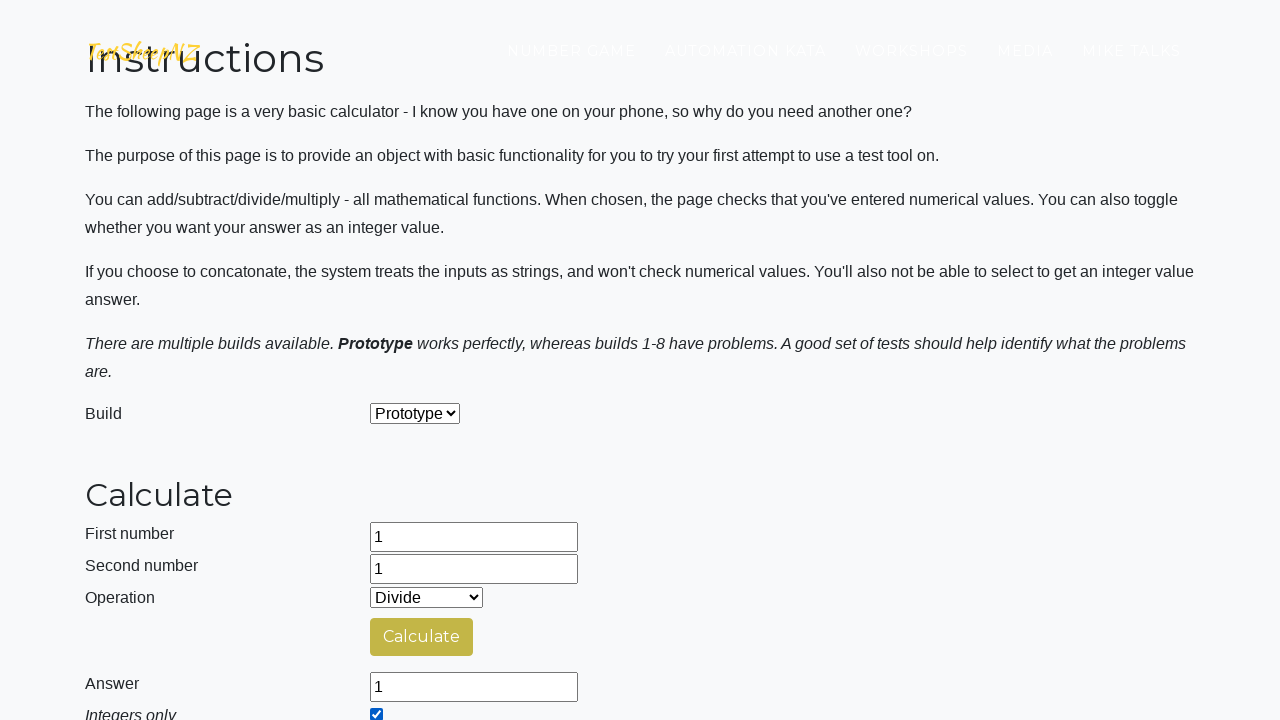

Clicked clear button to reset calculator at (404, 485) on #clearButton
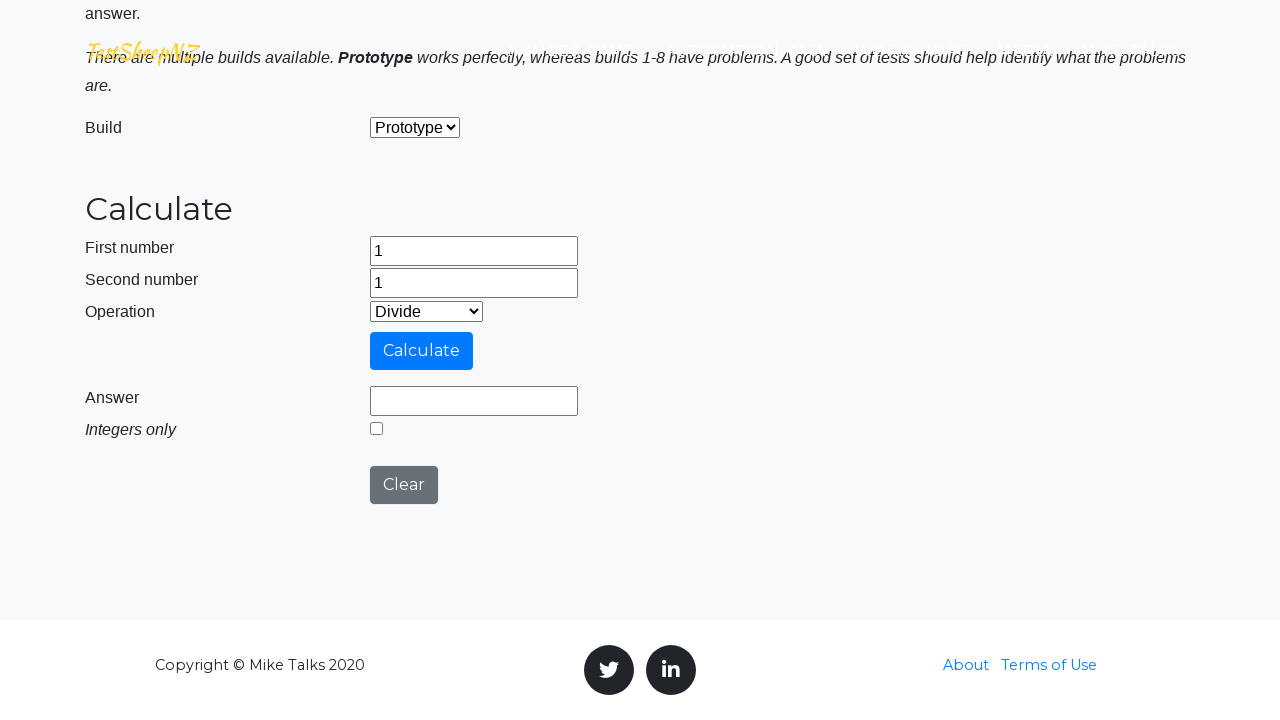

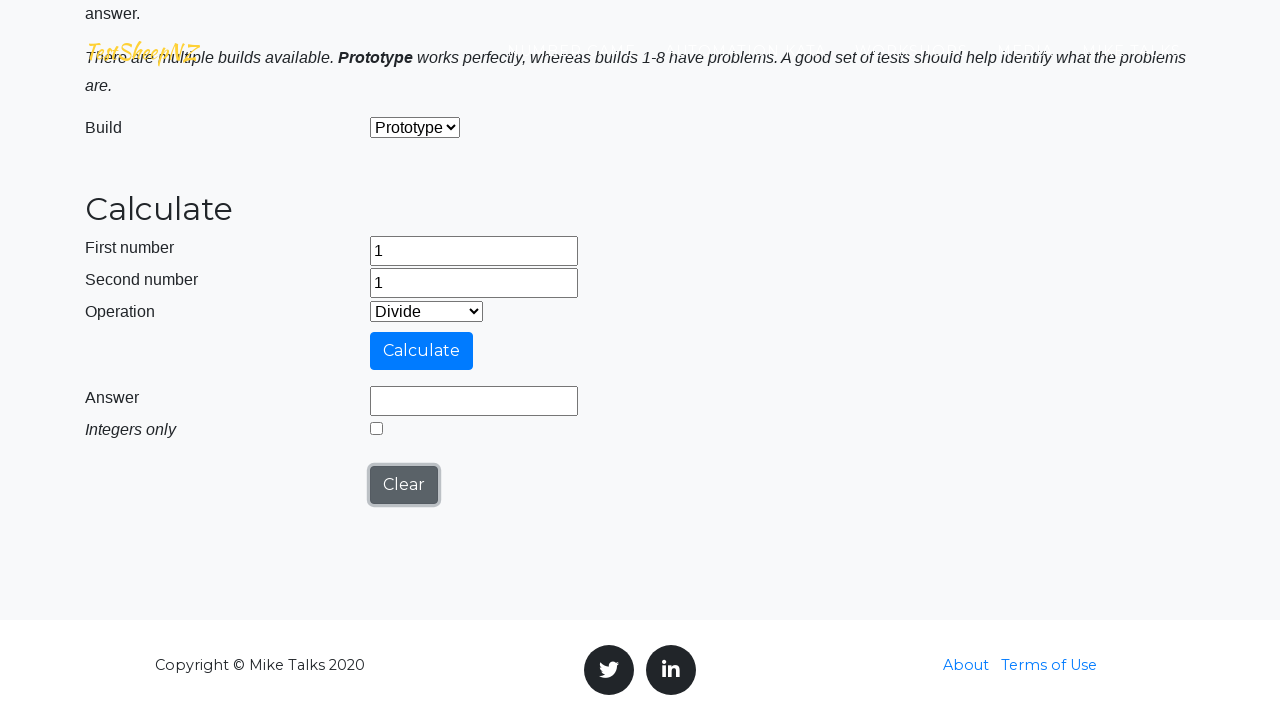